Tests dropdown functionality by clicking on the dropdown element to reveal options

Starting URL: https://the-internet.herokuapp.com/dropdown

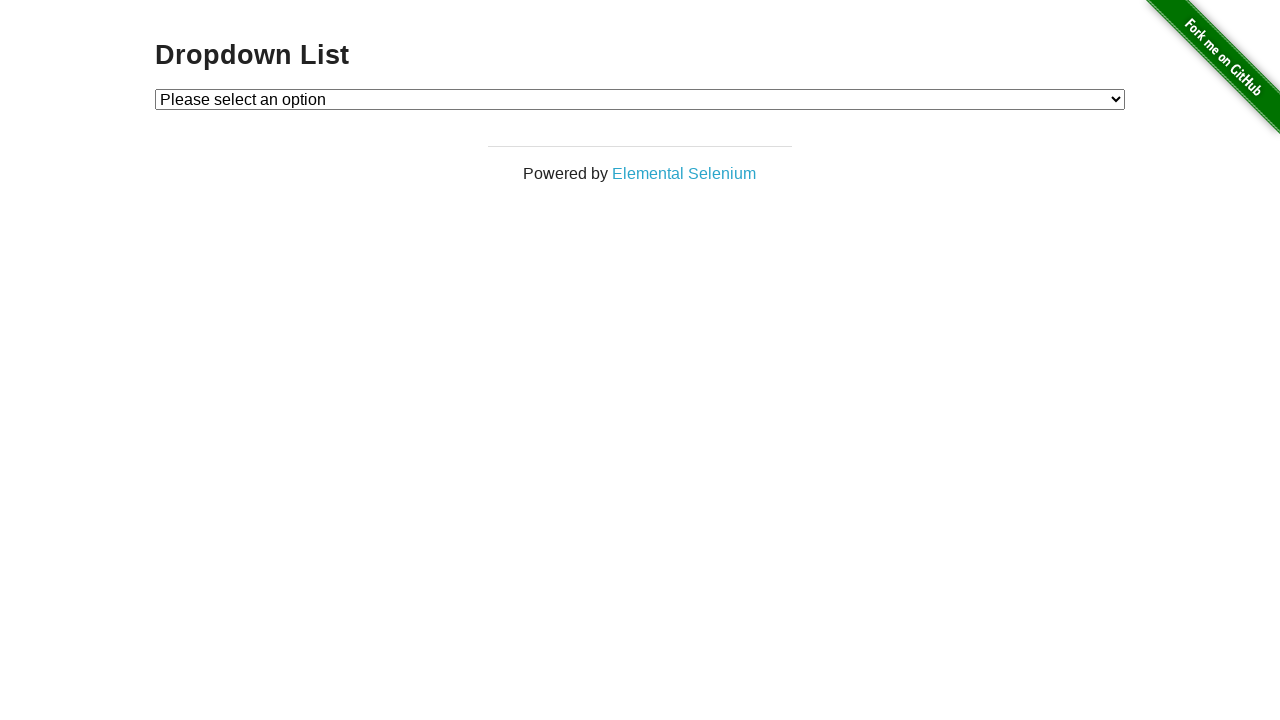

Clicked dropdown element to reveal options at (640, 99) on #dropdown
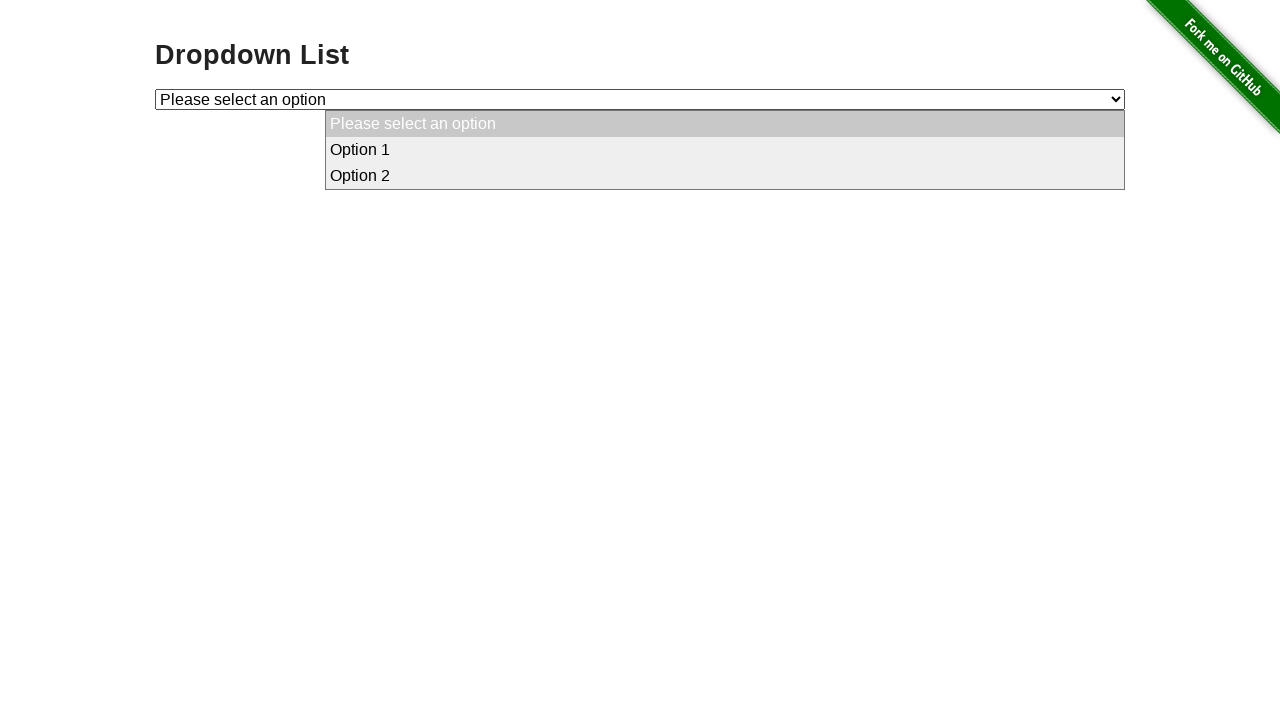

Waited 3 seconds for dropdown to be interactable
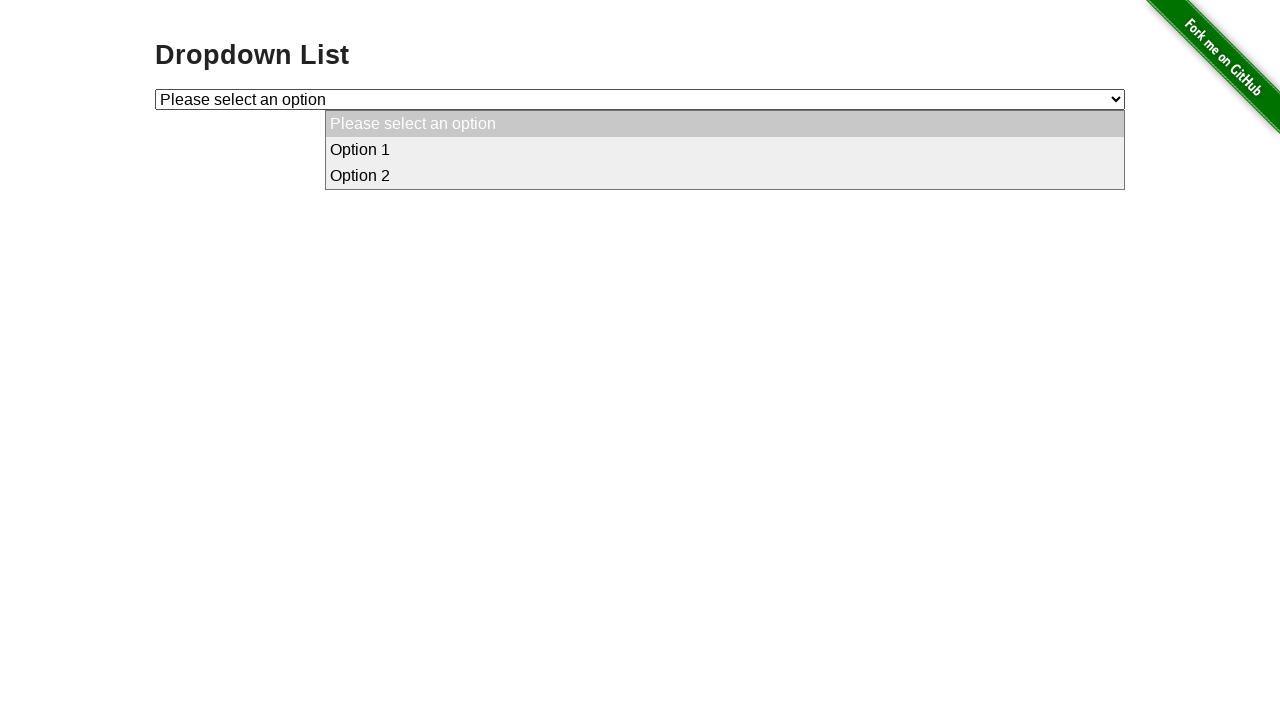

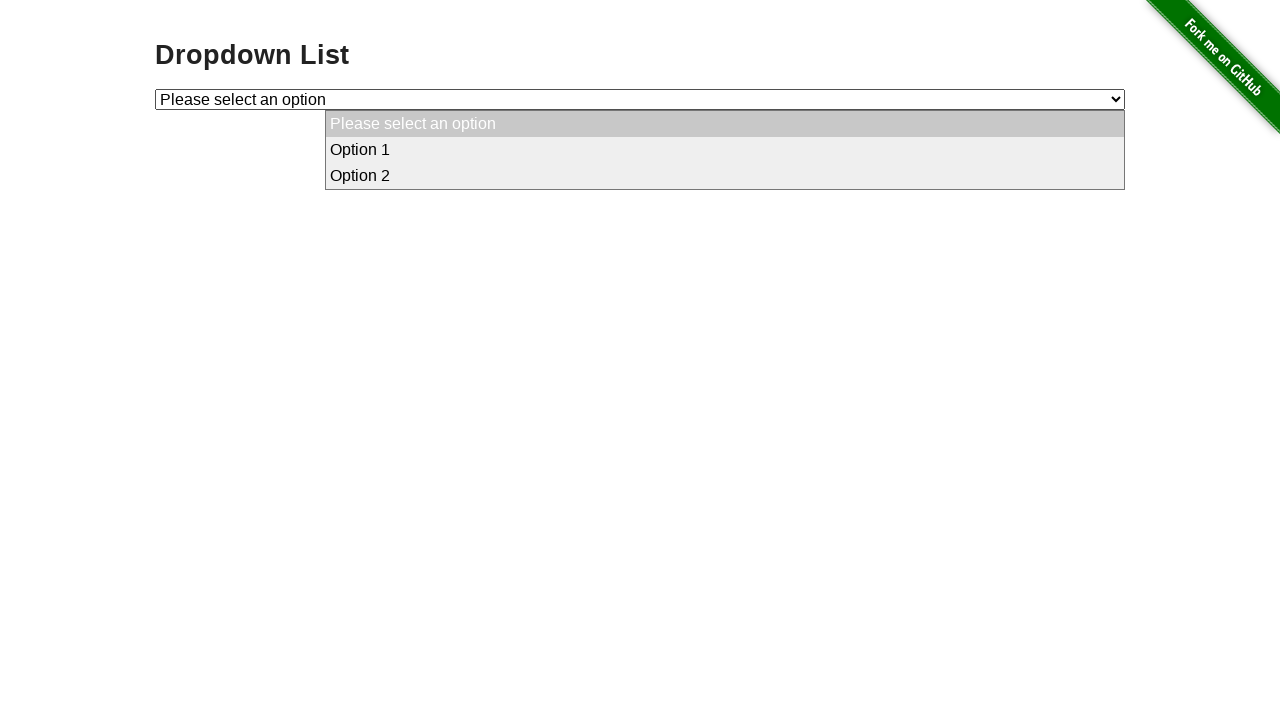